Tests dynamic loading with adequate wait time by clicking start button and verifying Hello World text

Starting URL: http://the-internet.herokuapp.com/dynamic_loading/2

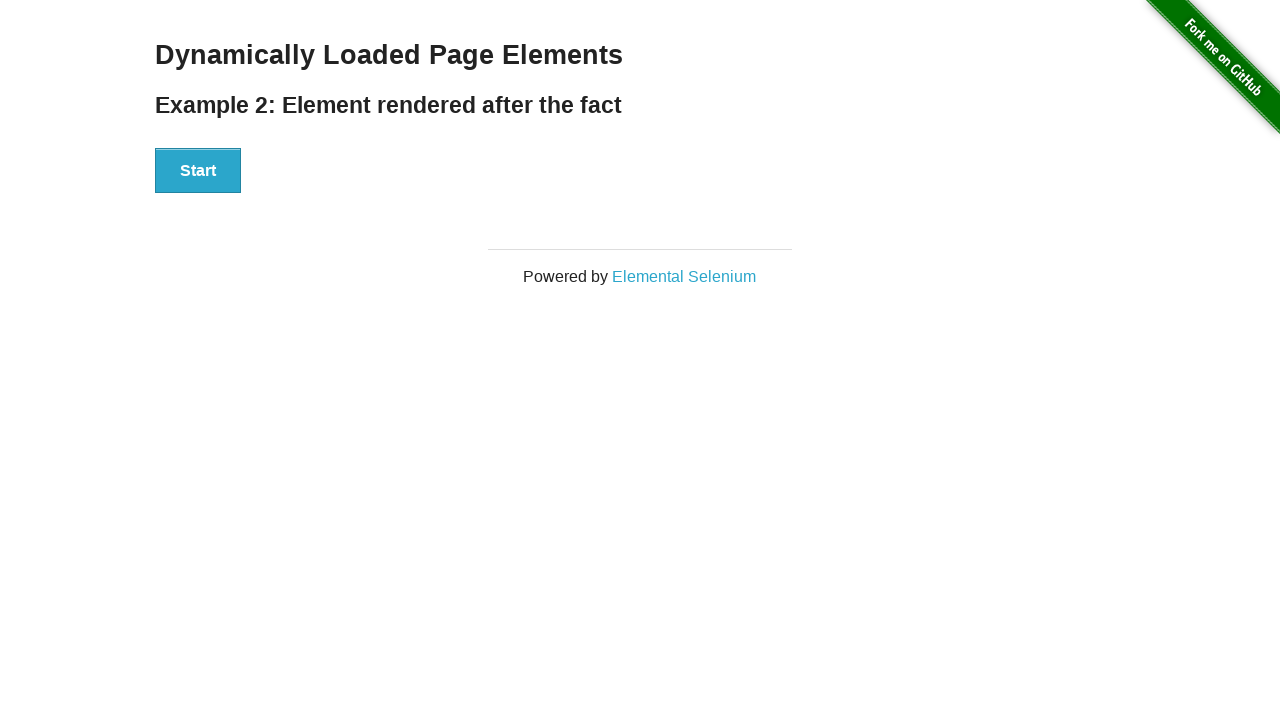

Clicked start button to trigger dynamic loading at (198, 171) on #start>button
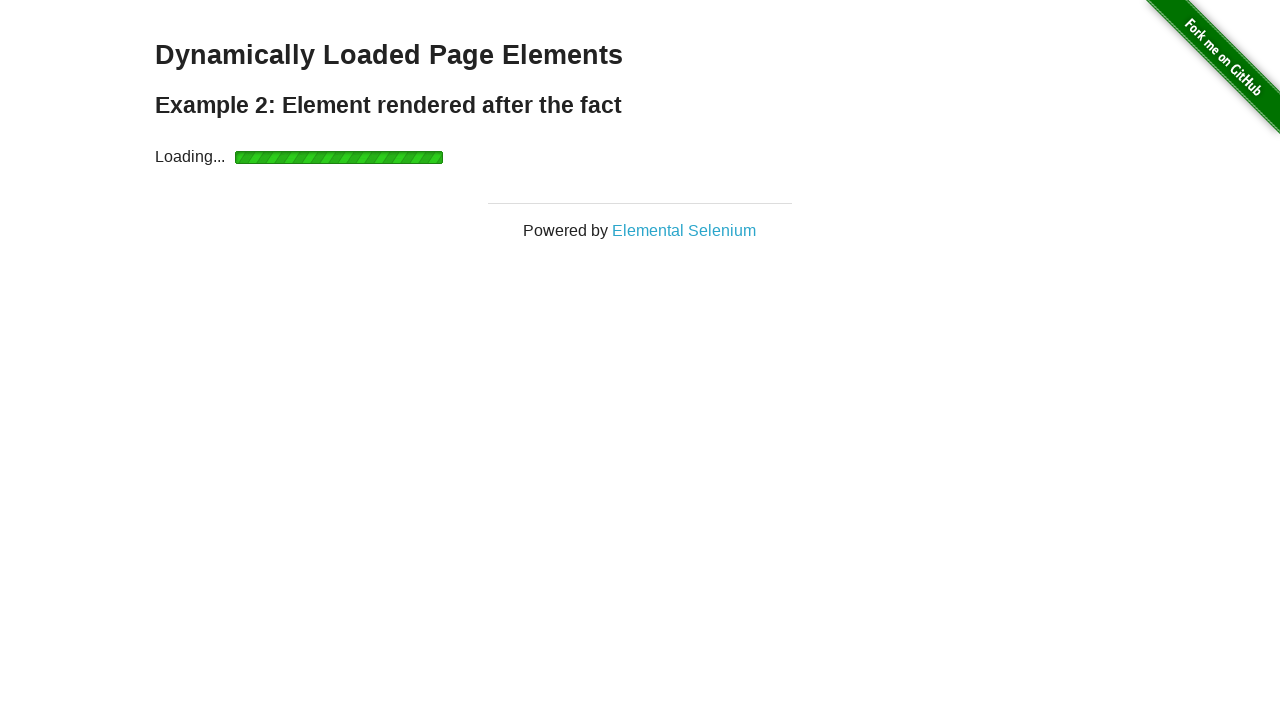

Hello World text appeared after adequate wait time
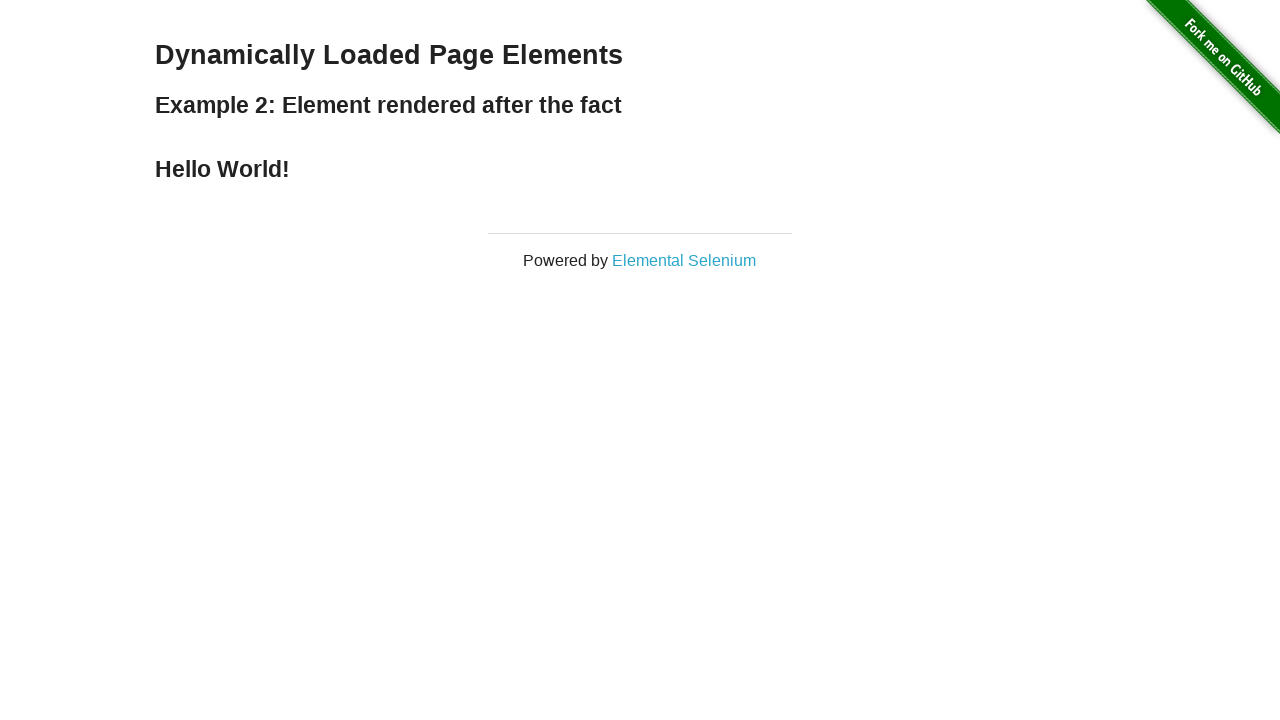

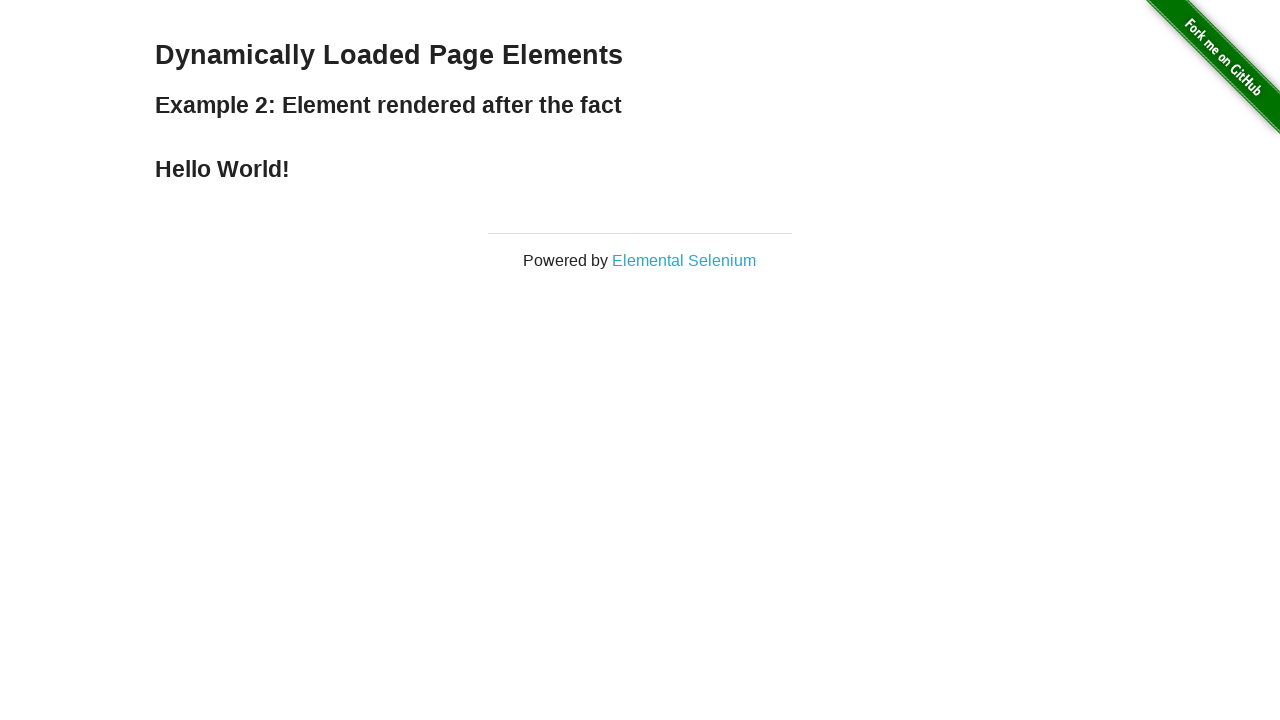